Tests checkbox functionality by verifying initial states, clicking checkboxes to toggle them, and asserting the expected selected/unselected states after each interaction.

Starting URL: http://the-internet.herokuapp.com/checkboxes

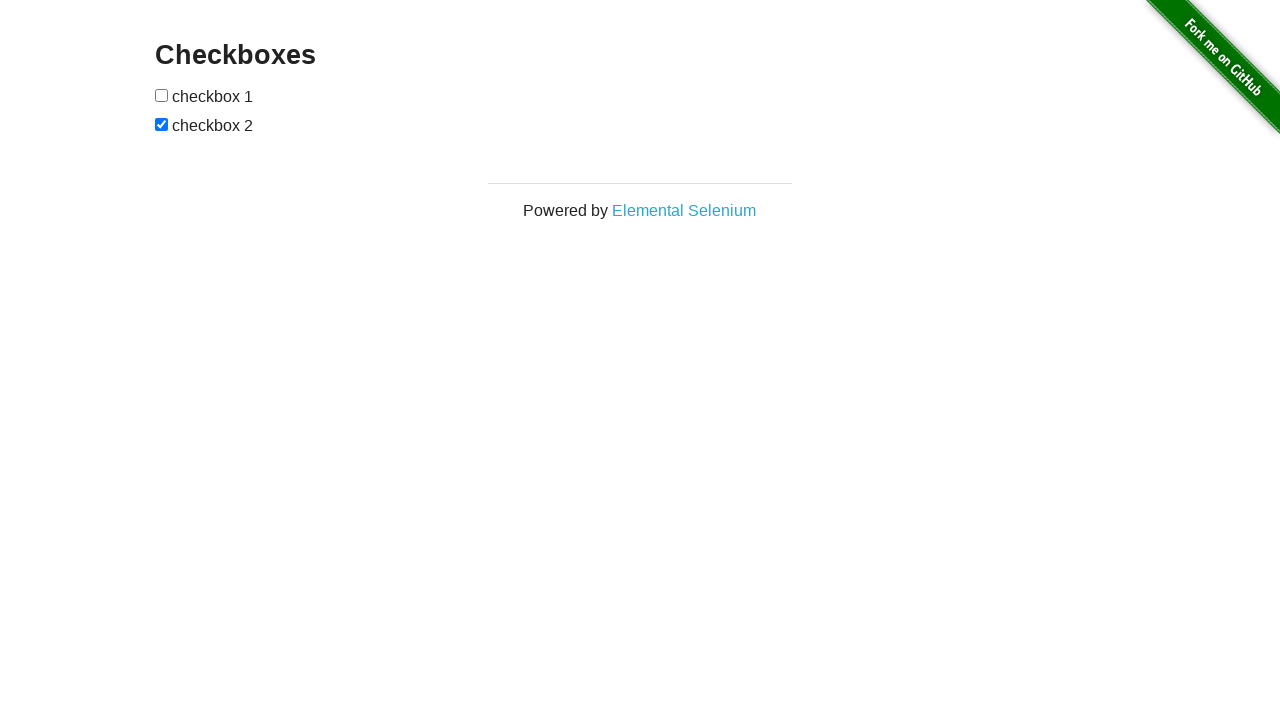

Located all checkboxes on the page
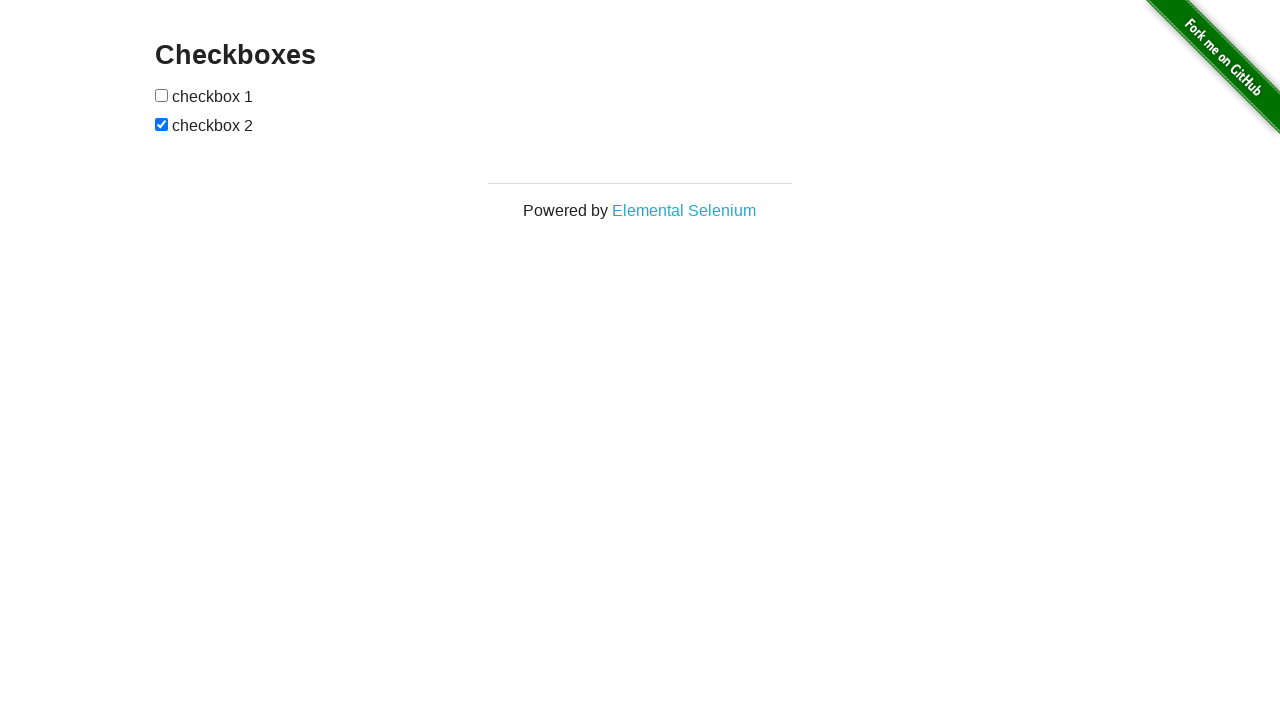

Verified first checkbox is not selected initially
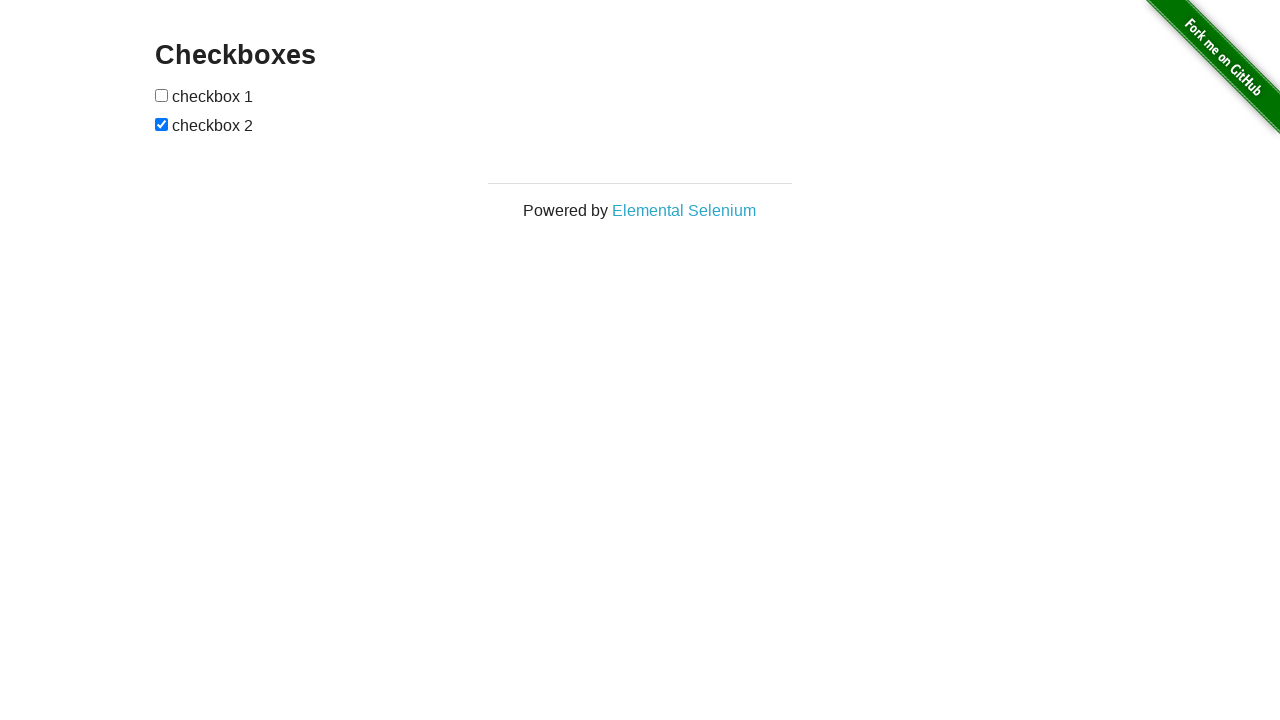

Clicked first checkbox to select it at (162, 95) on [type=checkbox] >> nth=0
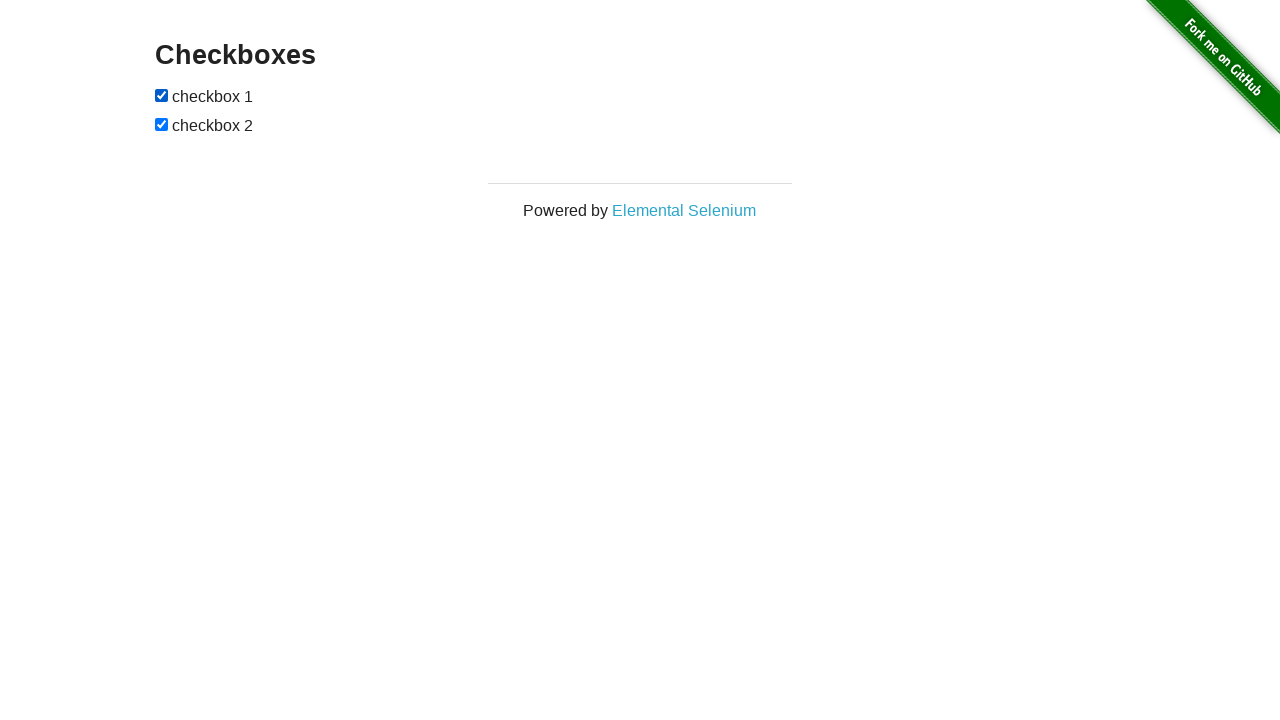

Verified first checkbox is now selected
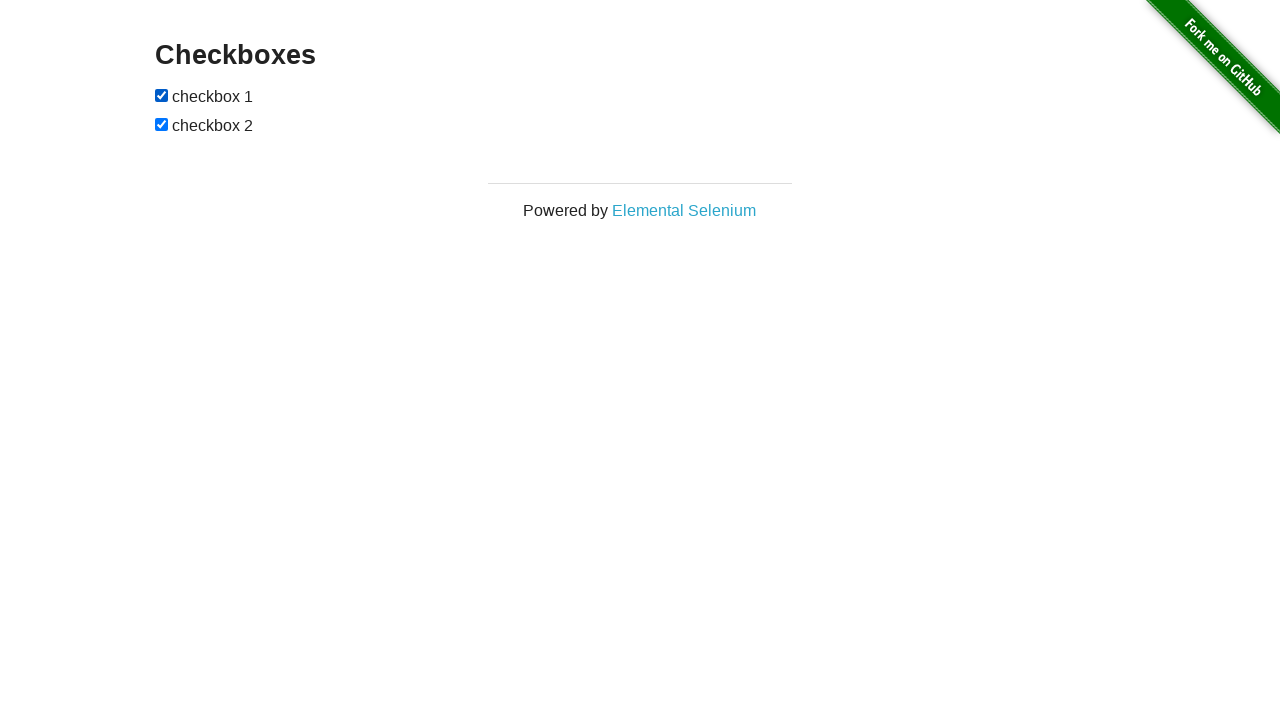

Verified second checkbox is selected by default
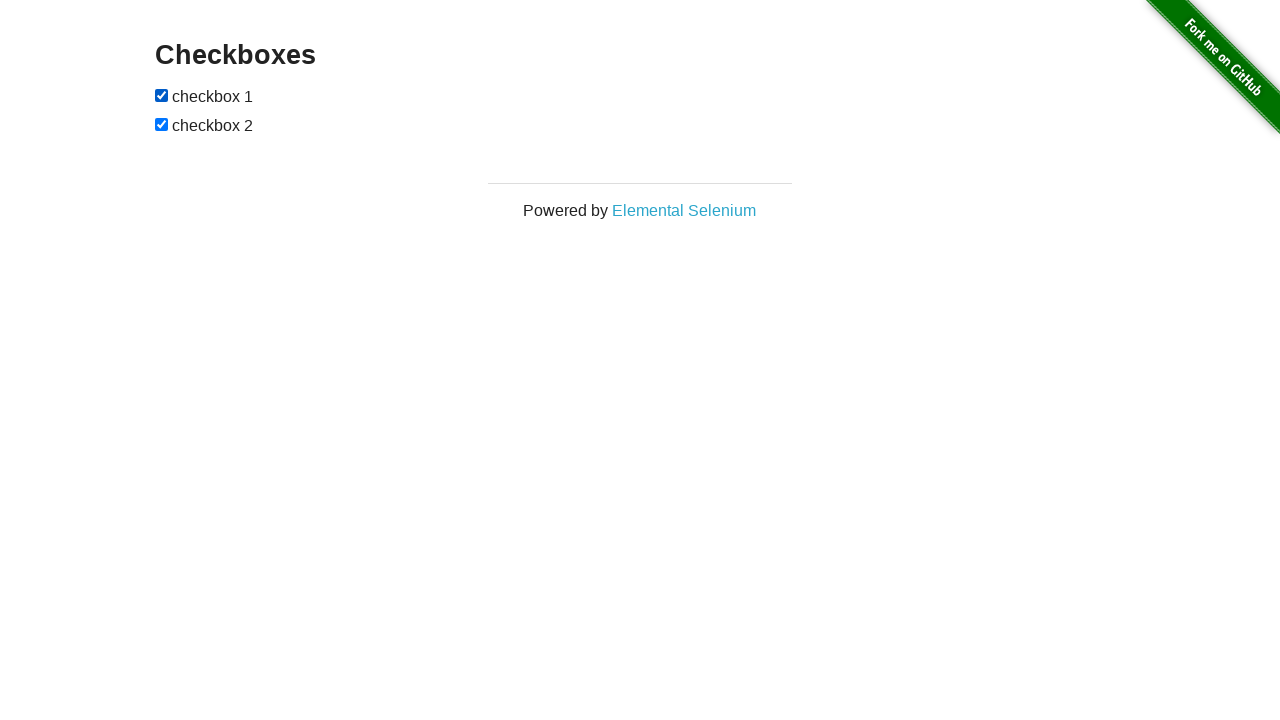

Clicked second checkbox to unselect it at (162, 124) on [type=checkbox] >> nth=1
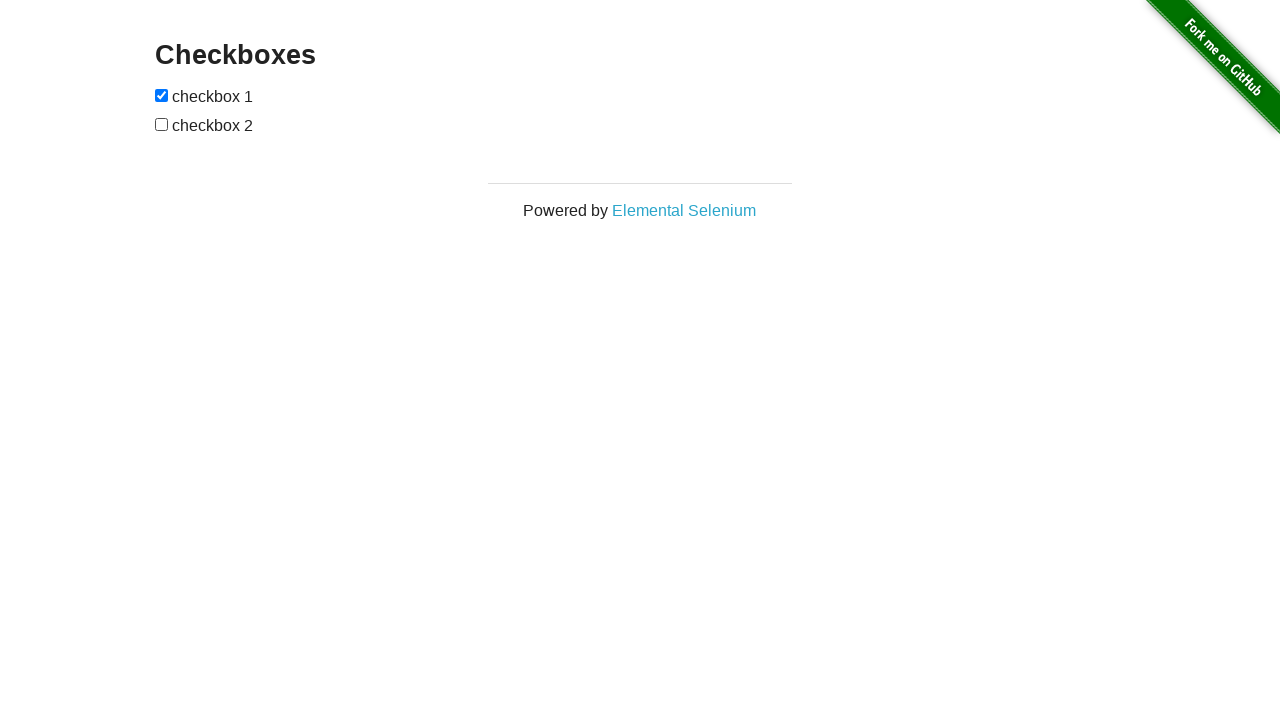

Verified second checkbox is now unselected
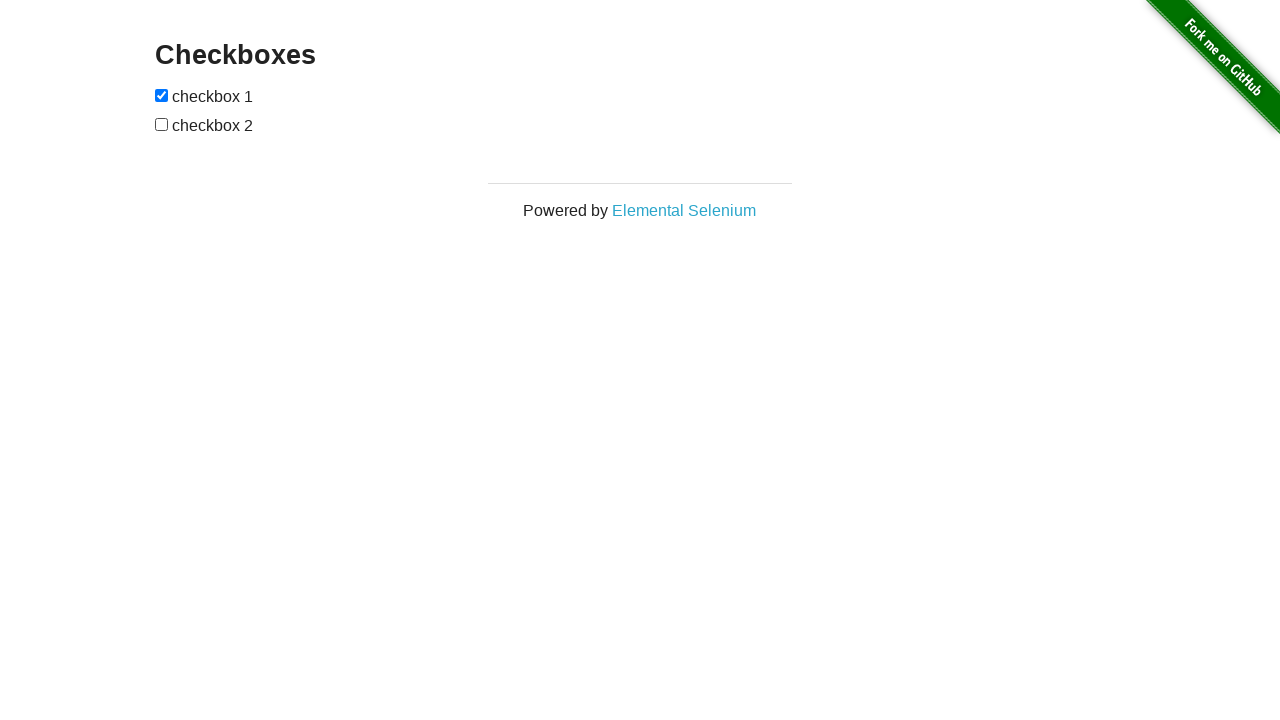

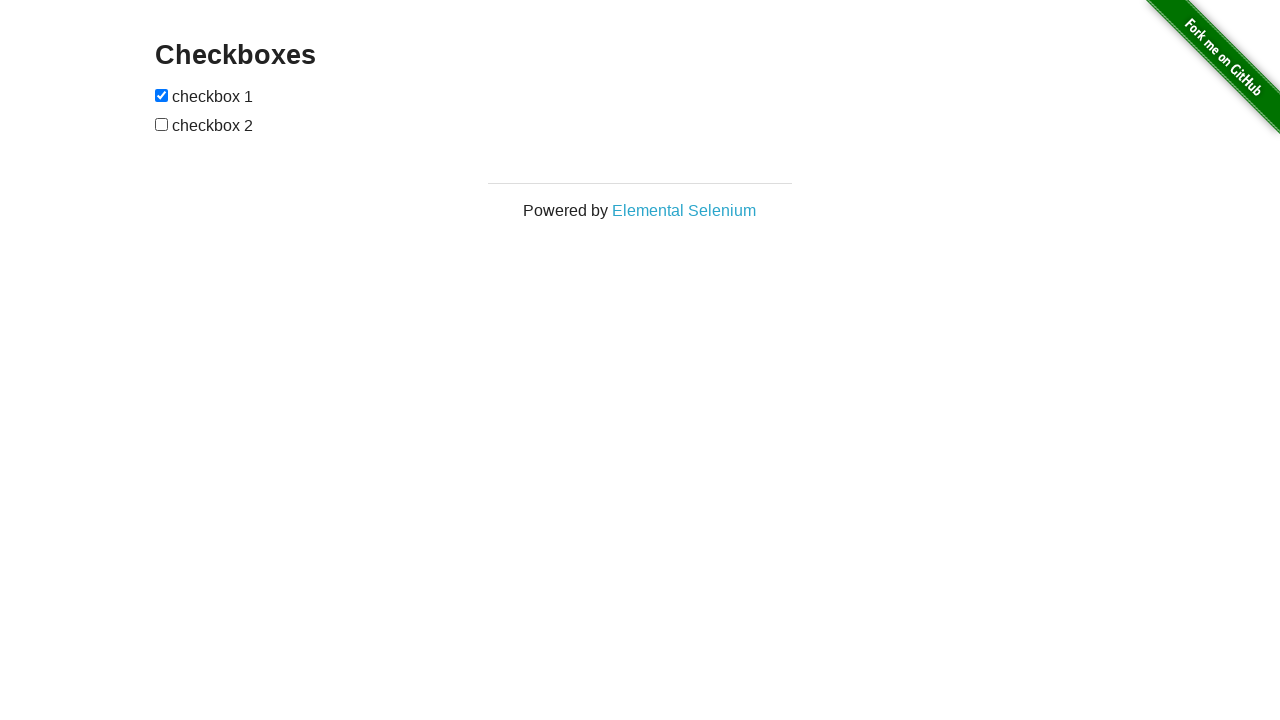